Tests alert handling by clicking a button that triggers an alert and accepting it

Starting URL: https://formy-project.herokuapp.com/switch-window

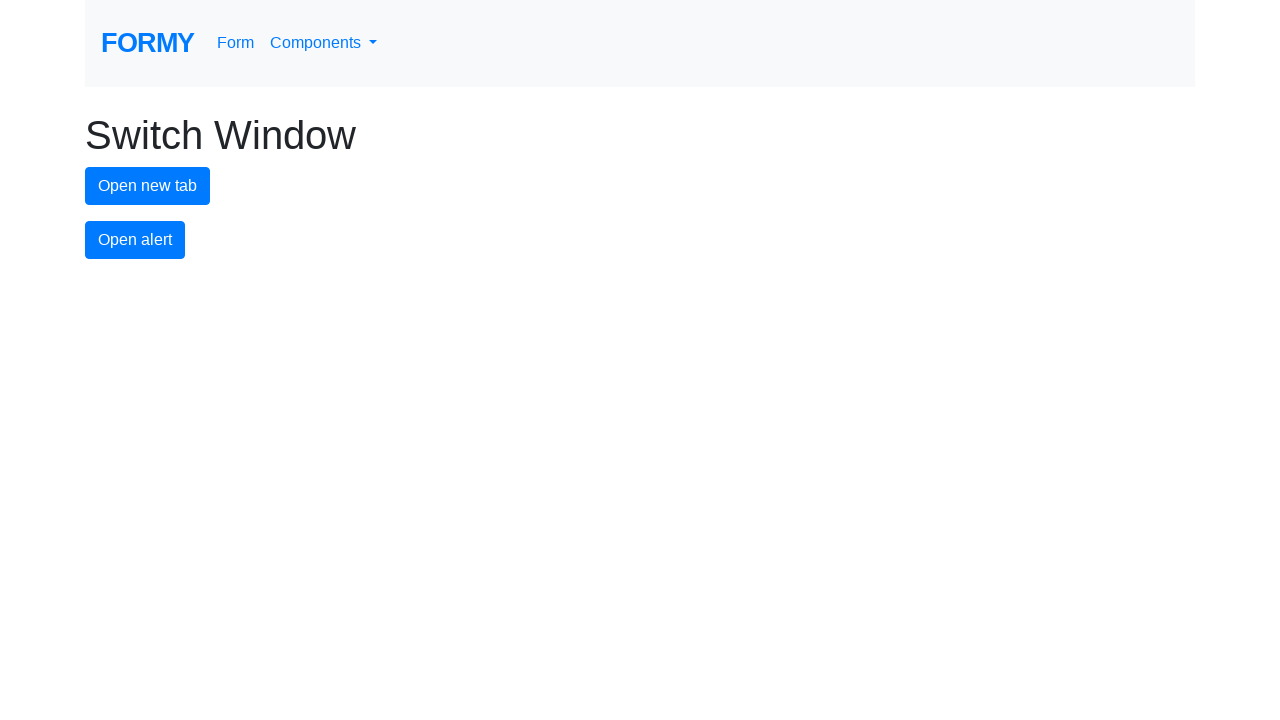

Navigated to alert handling test page
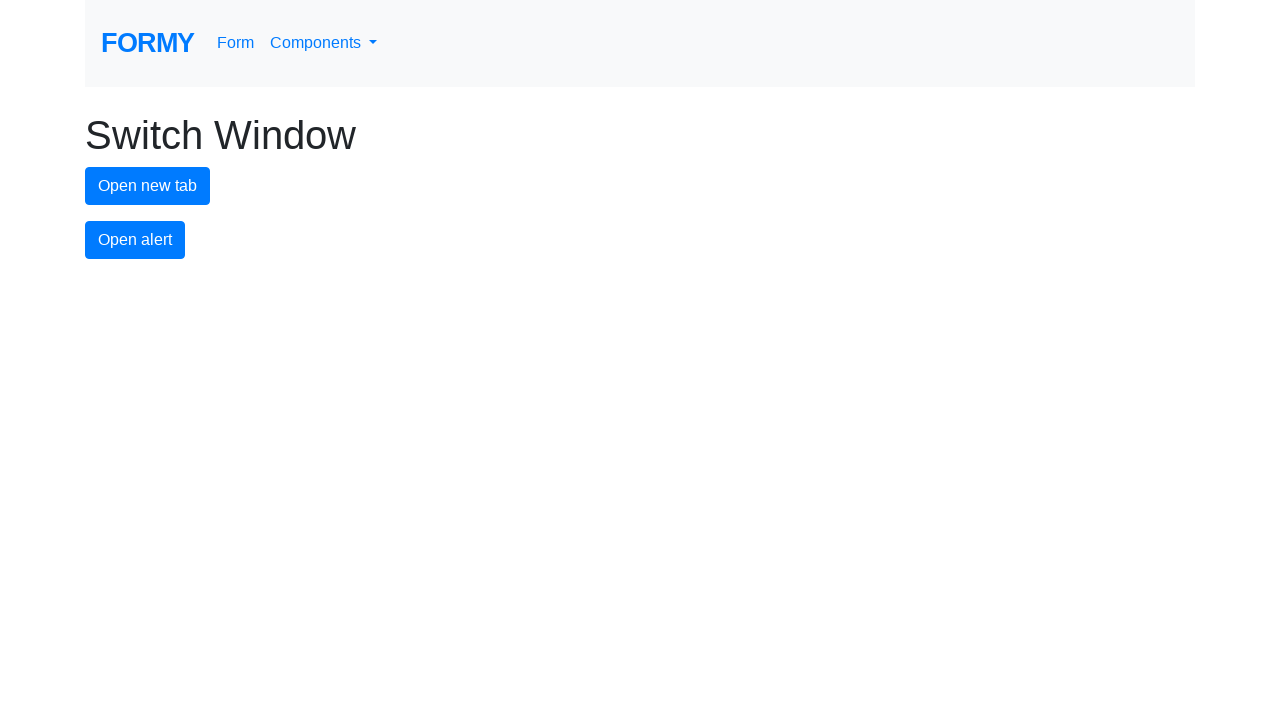

Clicked button to trigger alert at (135, 240) on #alert-button
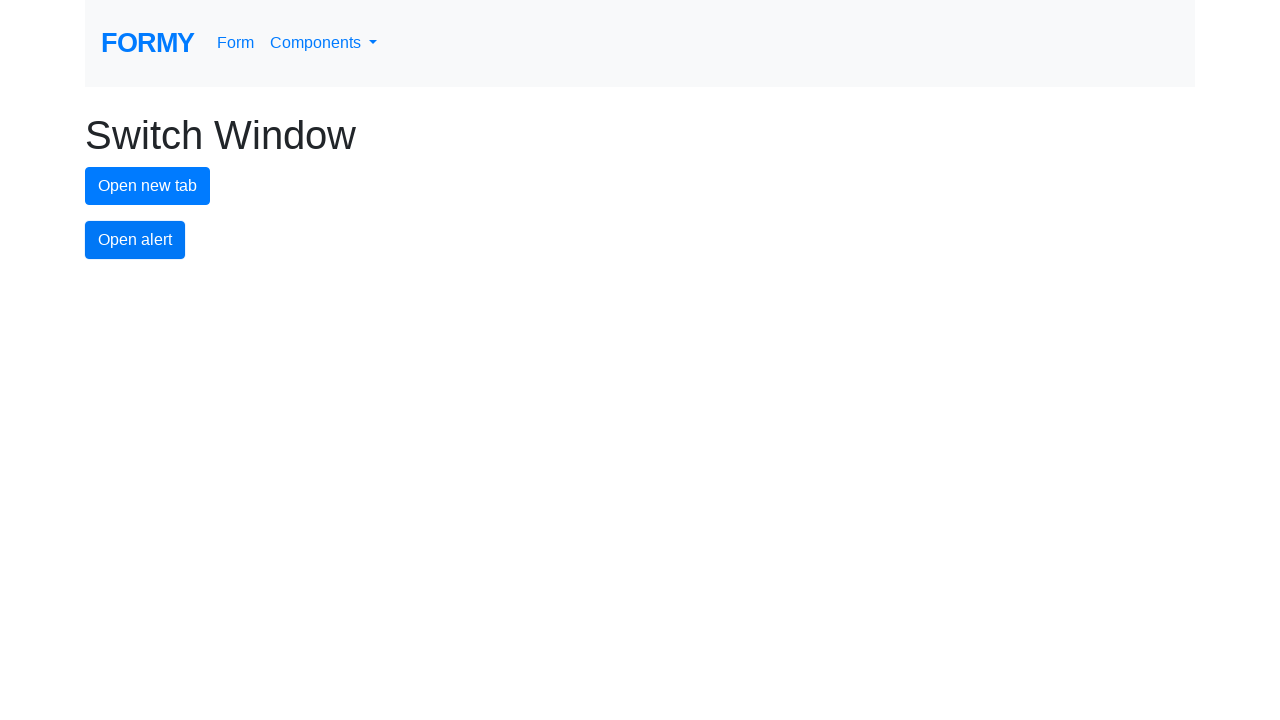

Alert dialog accepted
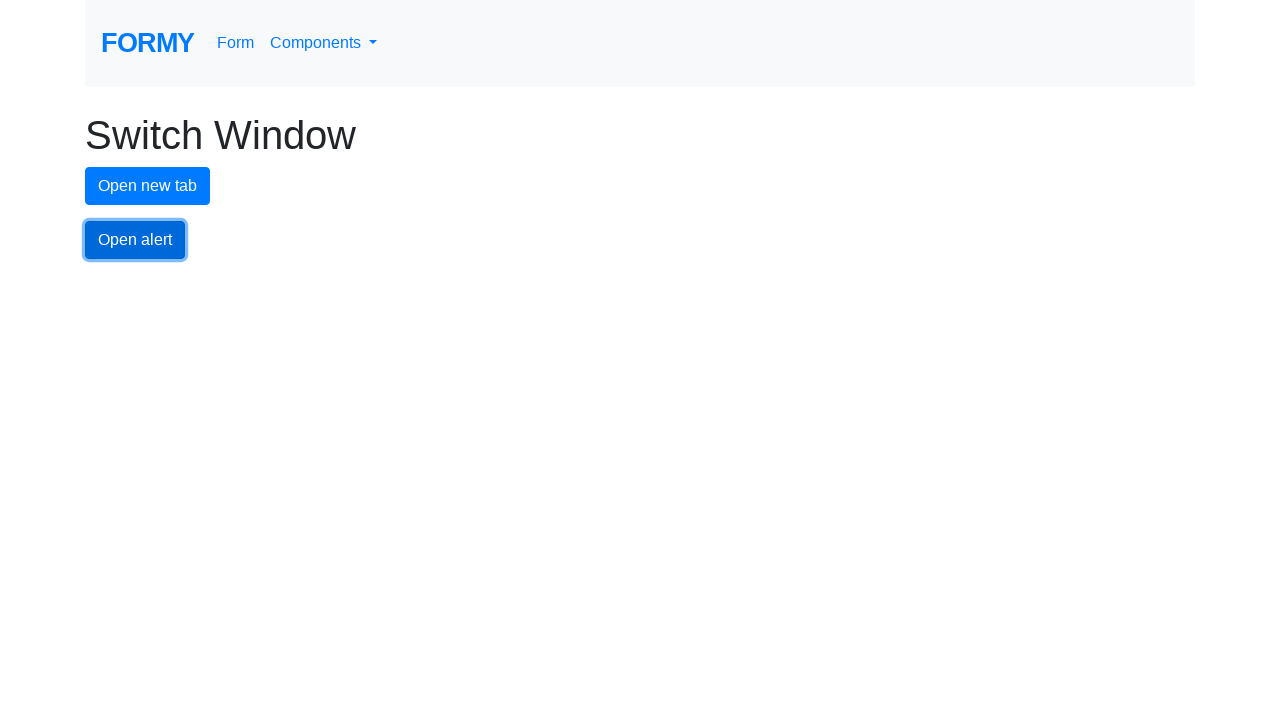

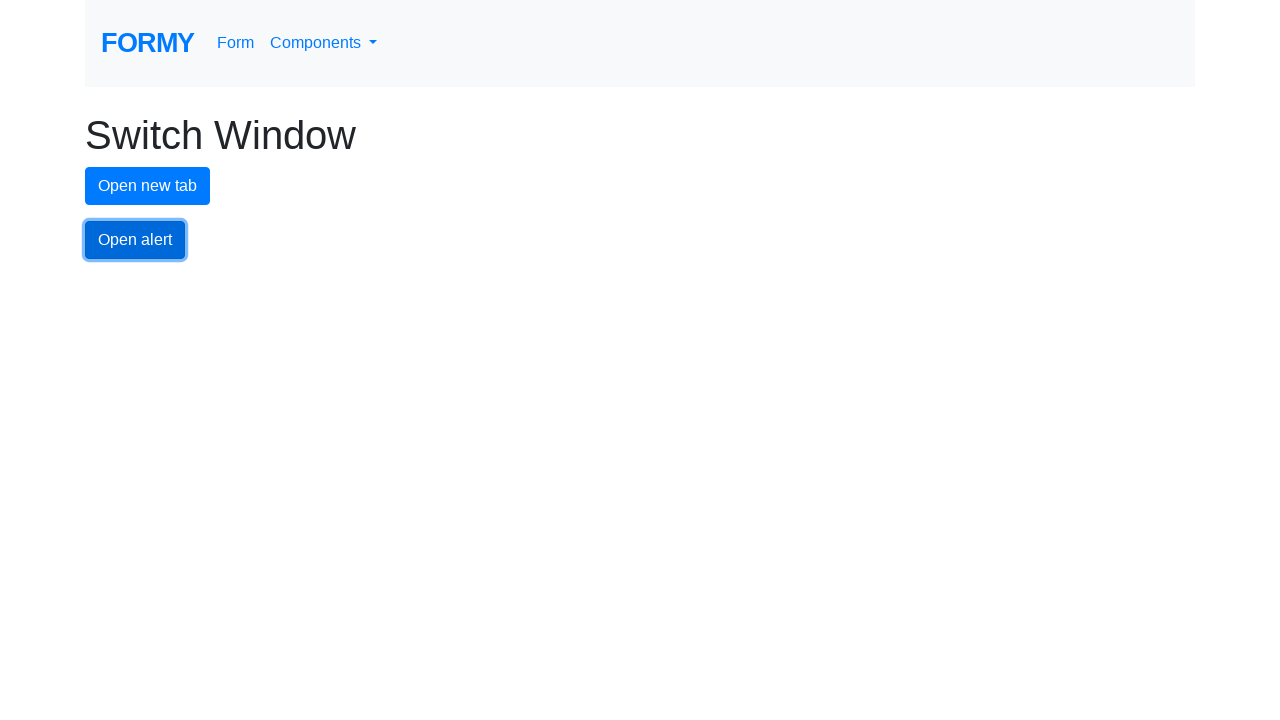